Tests JavaScript confirm dialog by clicking the second alert button, dismissing (canceling) the dialog, and verifying the result text shows "You clicked: Cancel".

Starting URL: https://the-internet.herokuapp.com/javascript_alerts

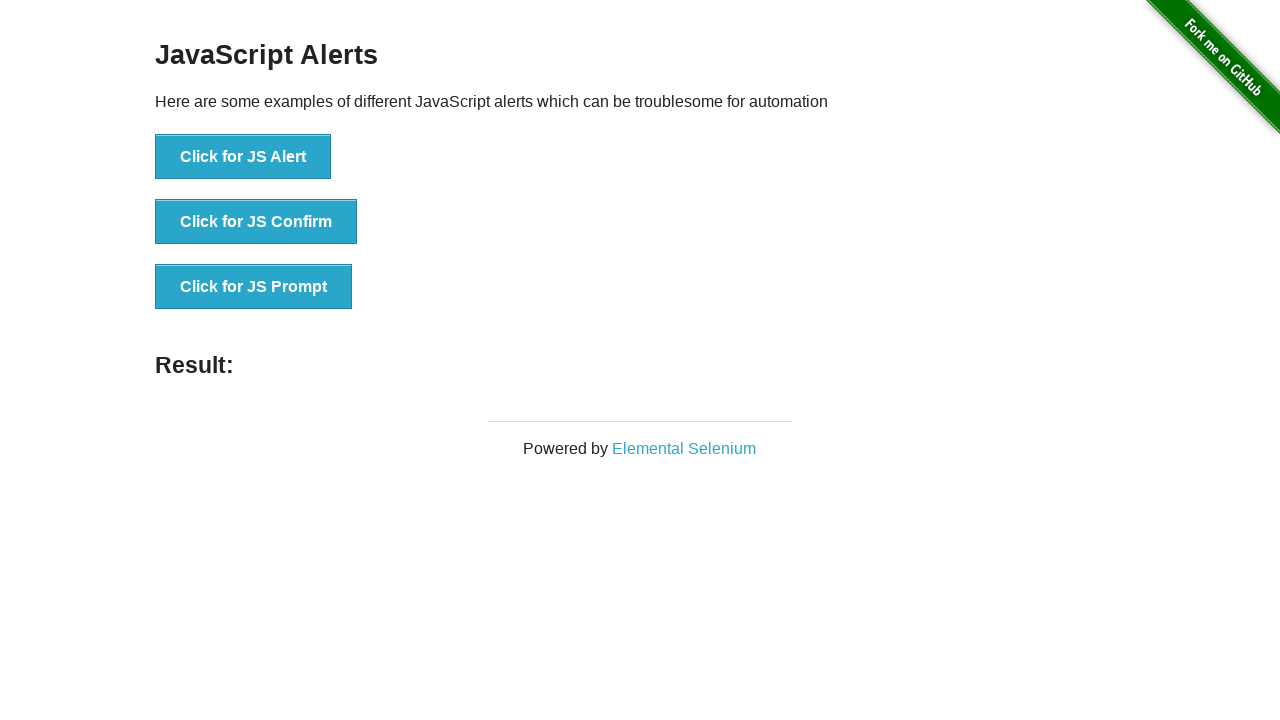

Set up dialog handler to dismiss confirm dialog
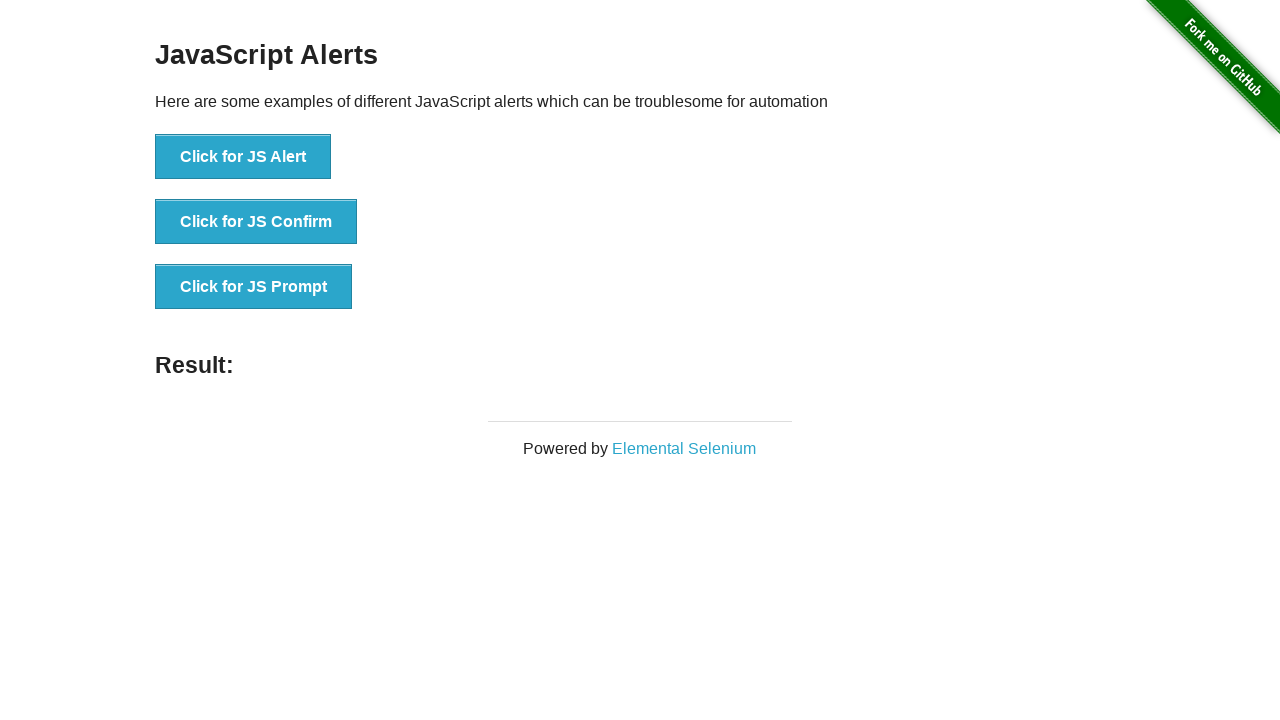

Clicked the JS Confirm button at (256, 222) on xpath=//*[@onclick='jsConfirm()']
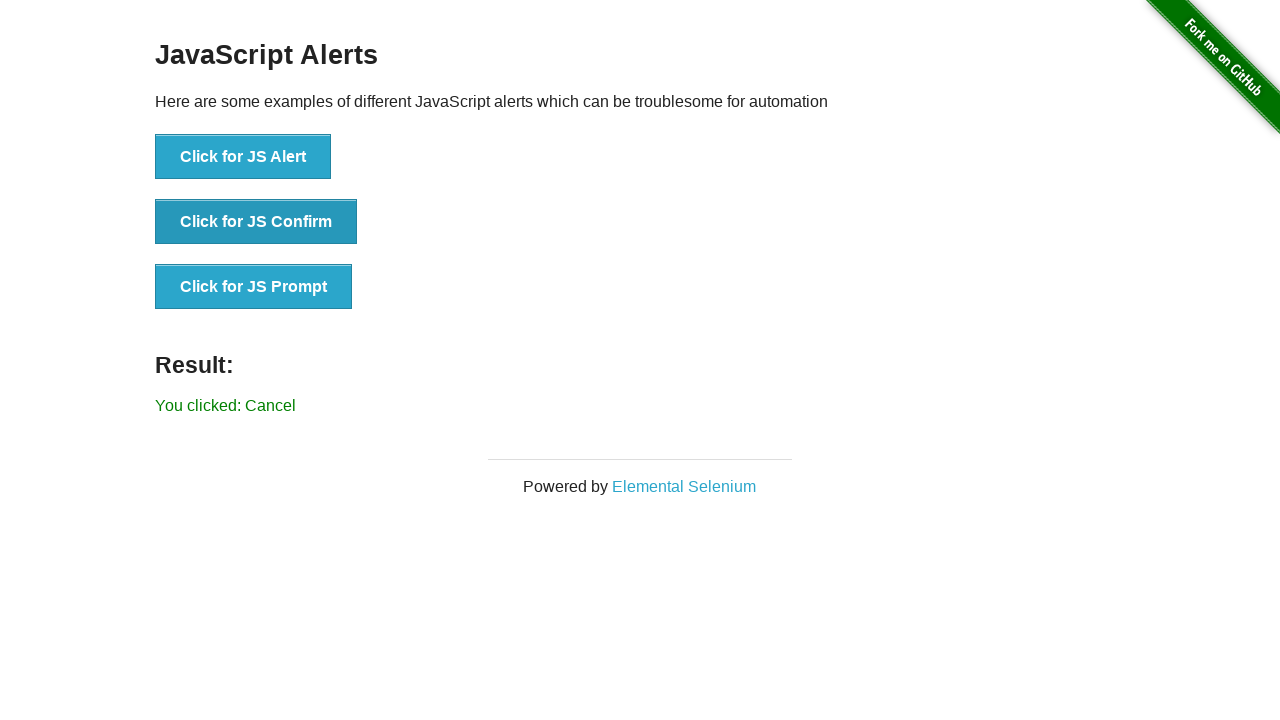

Waited for result element to appear
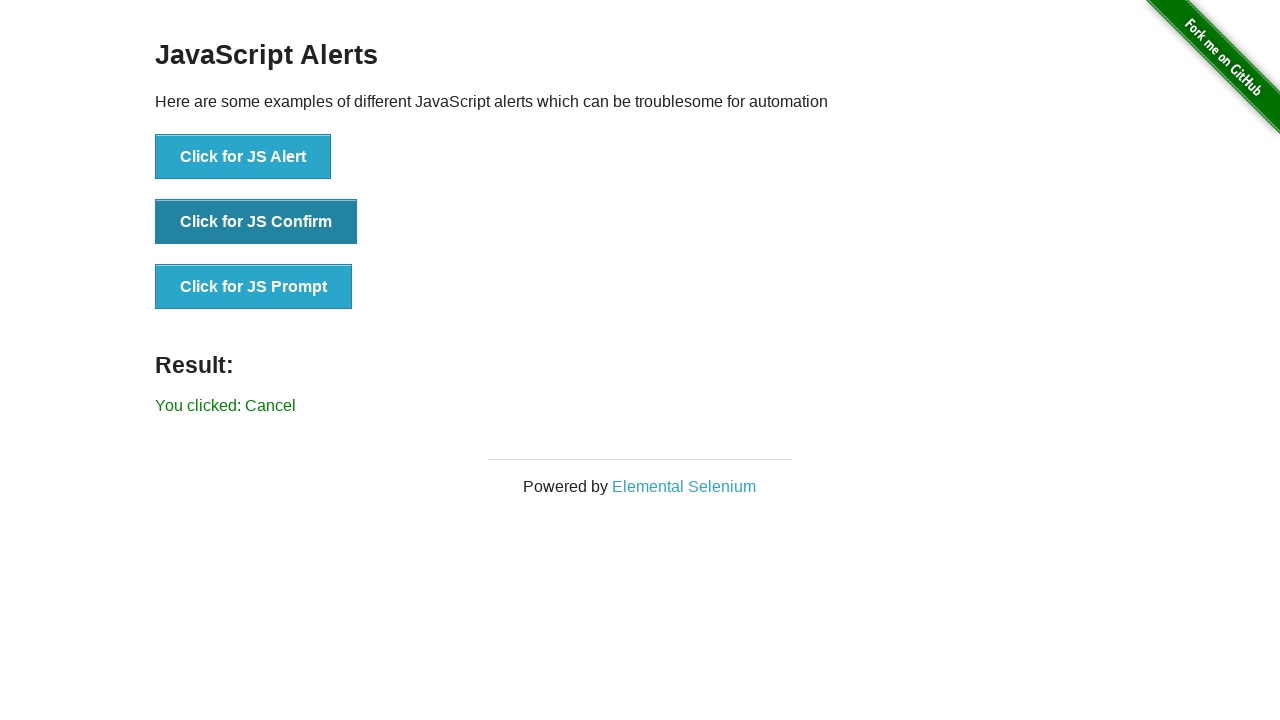

Retrieved result text: 'You clicked: Cancel'
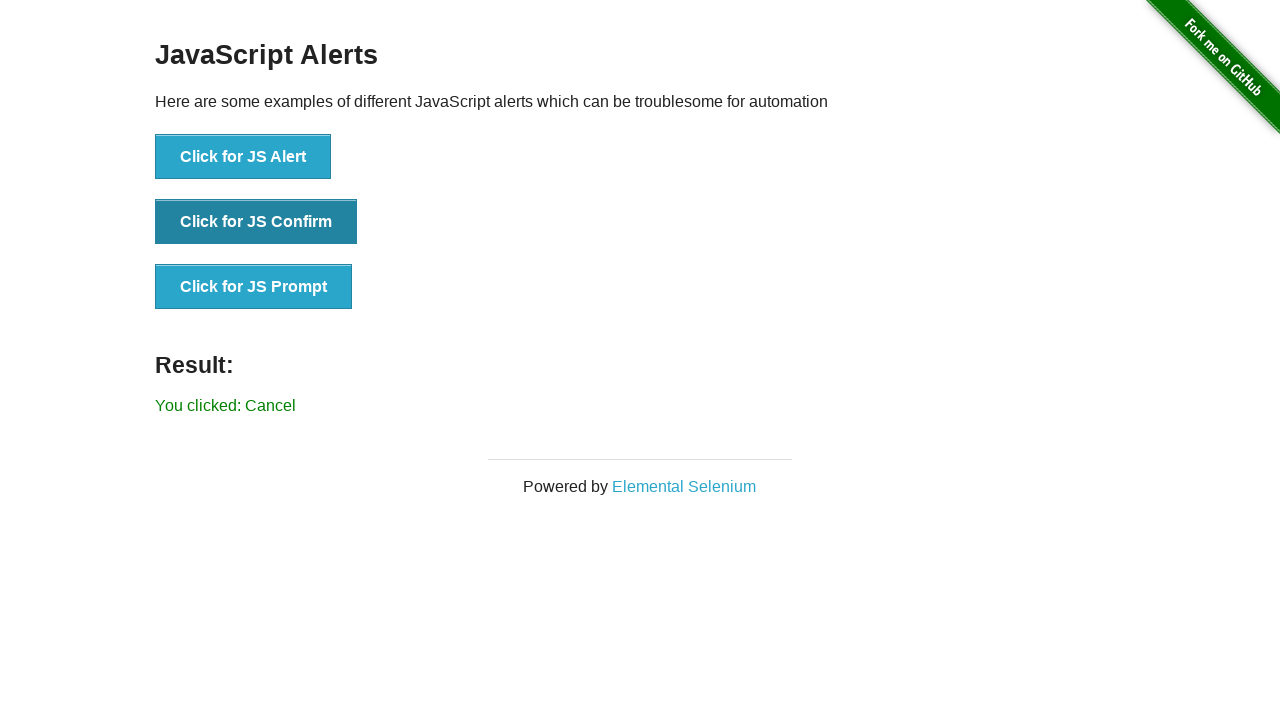

Verified result text shows 'You clicked: Cancel'
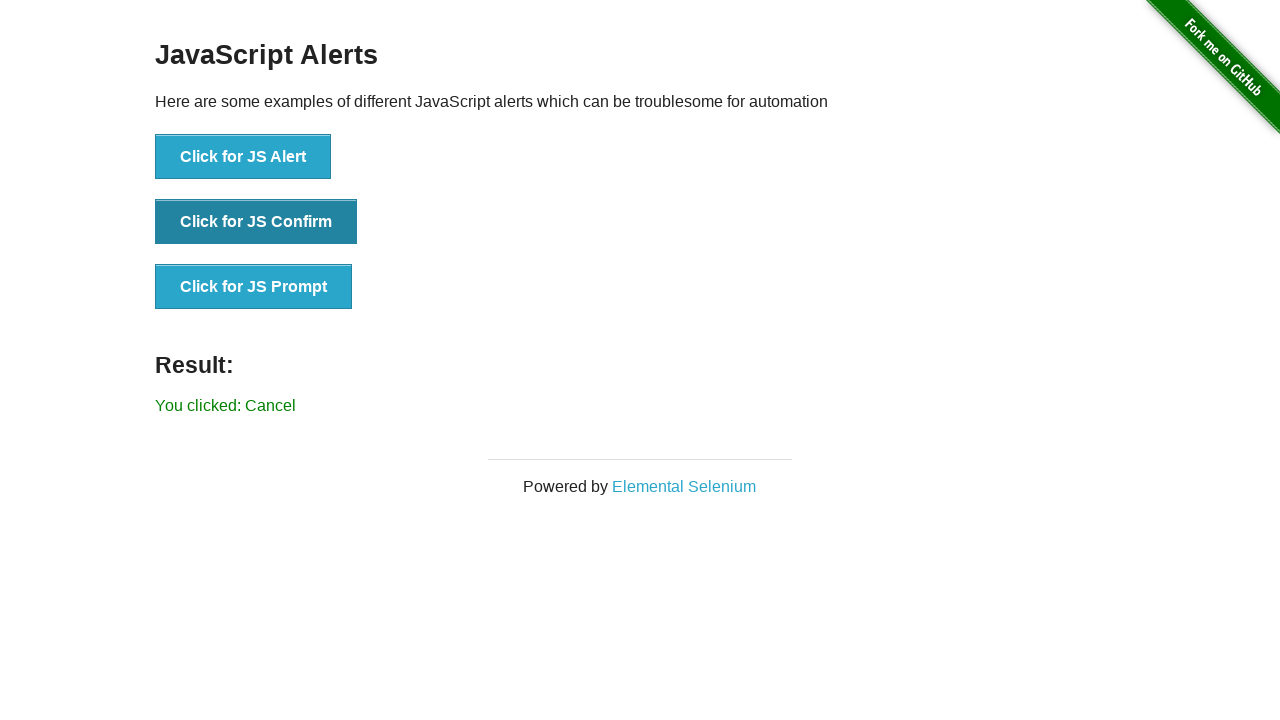

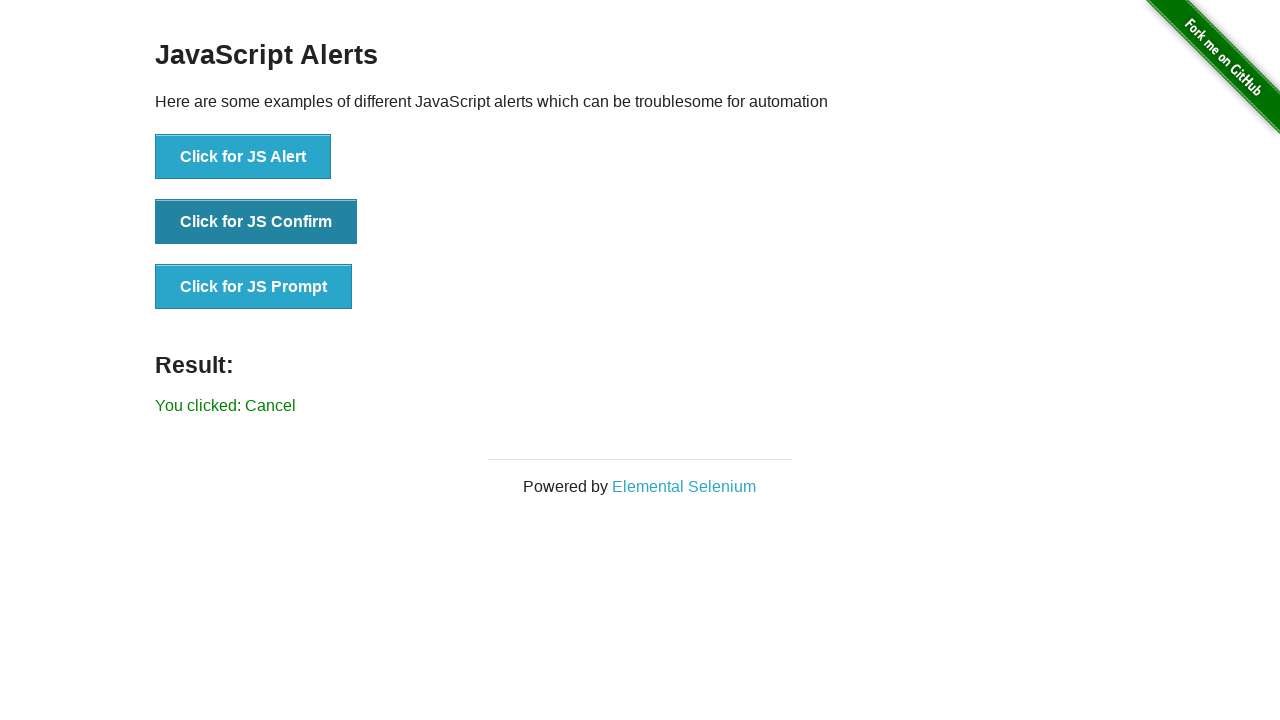